Tests that category links within article cards navigate to the websites category page

Starting URL: https://relay.prototyp.digital/category/websites

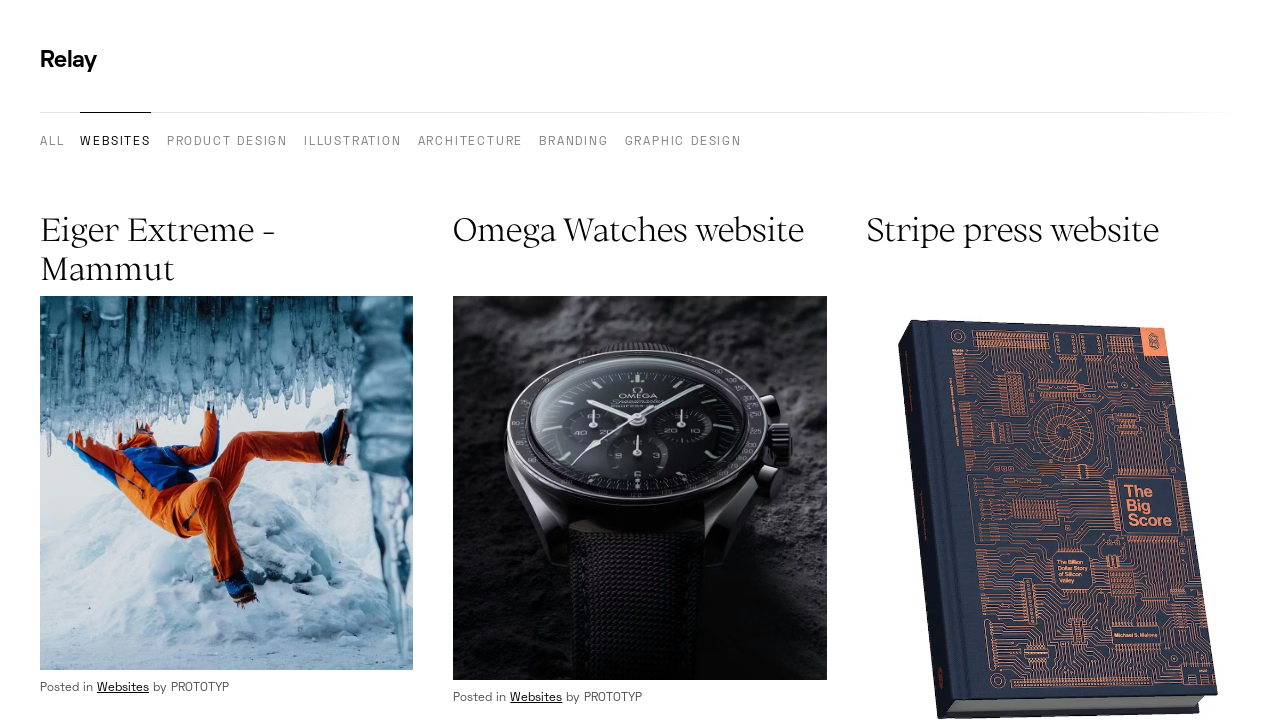

Navigated to websites category page
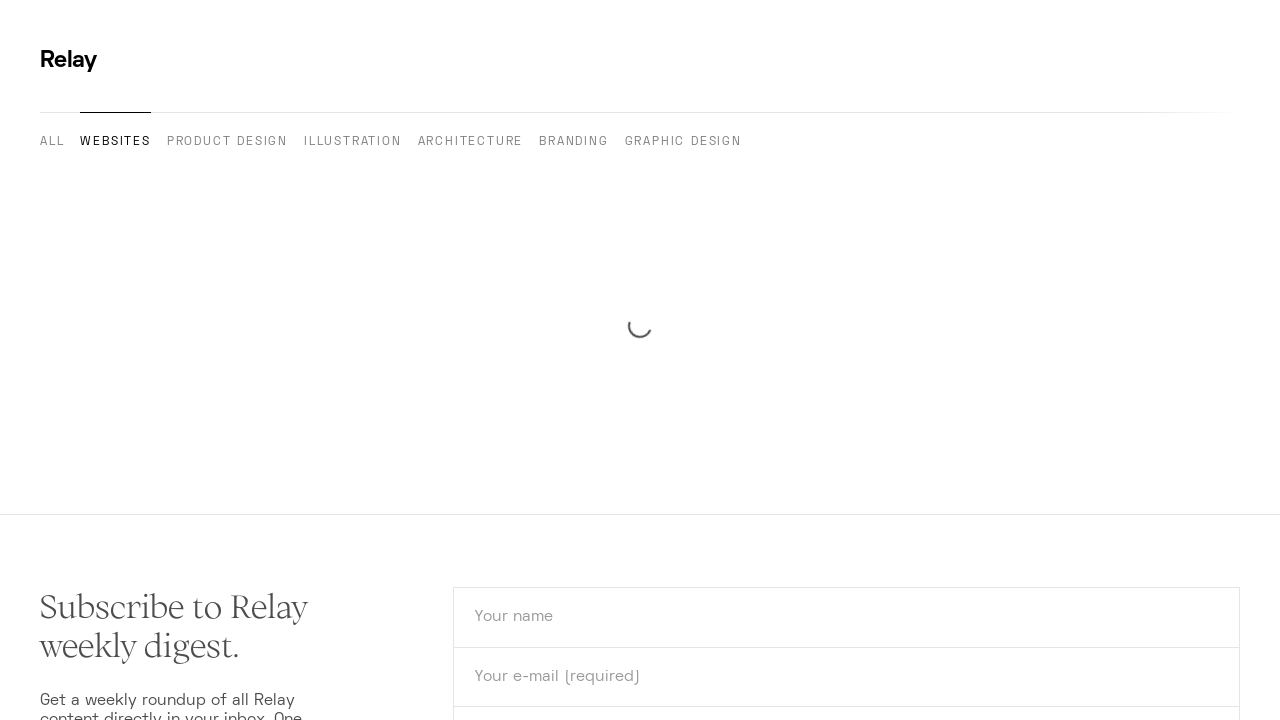

Located all category links within article cards
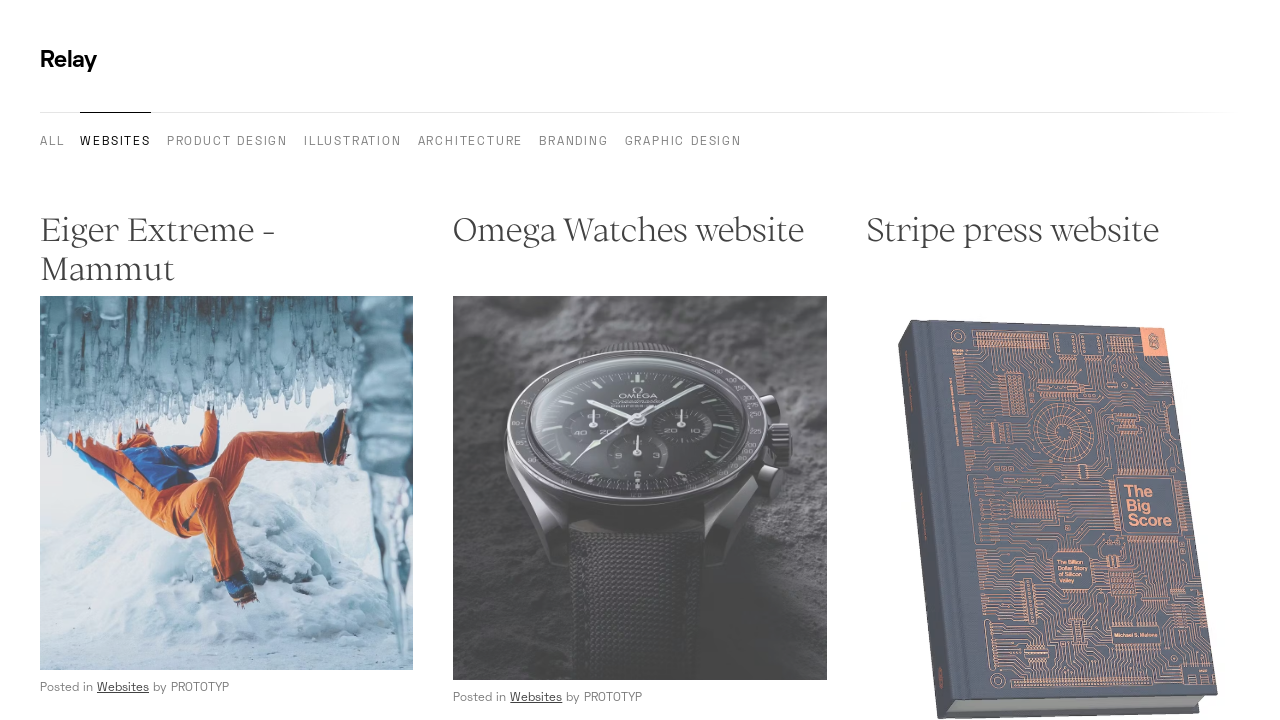

Found 0 category links in article cards
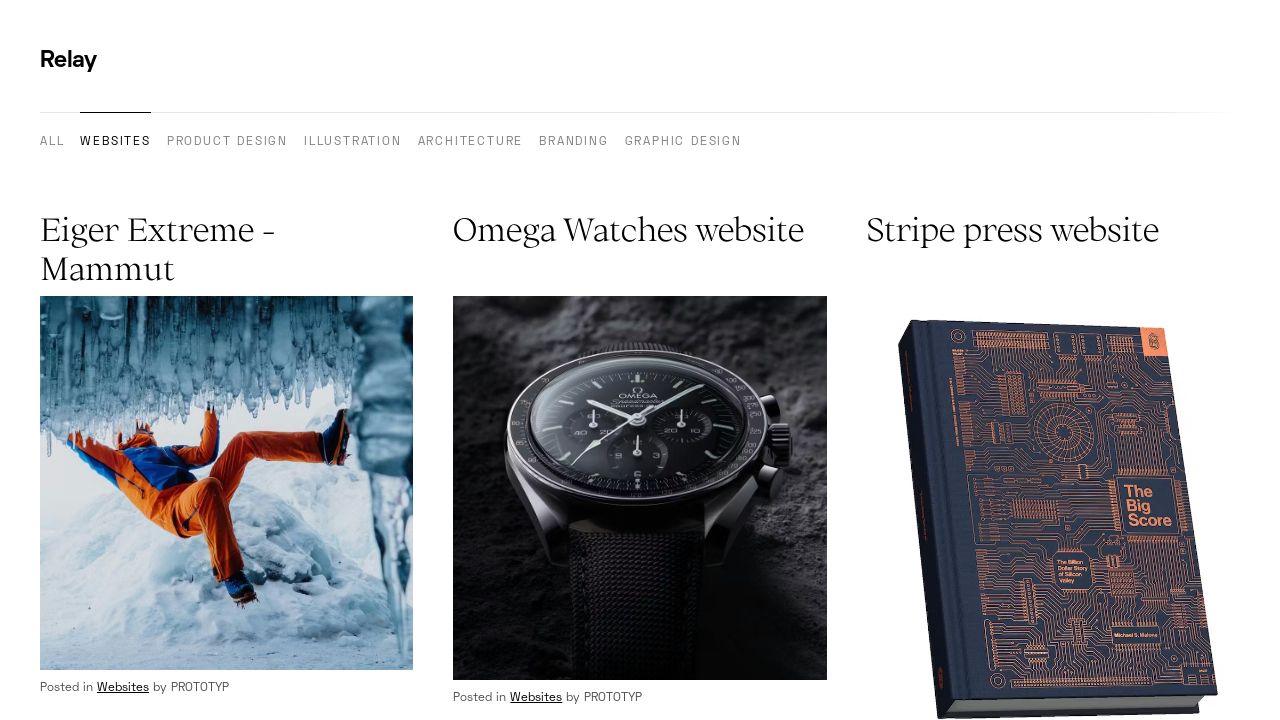

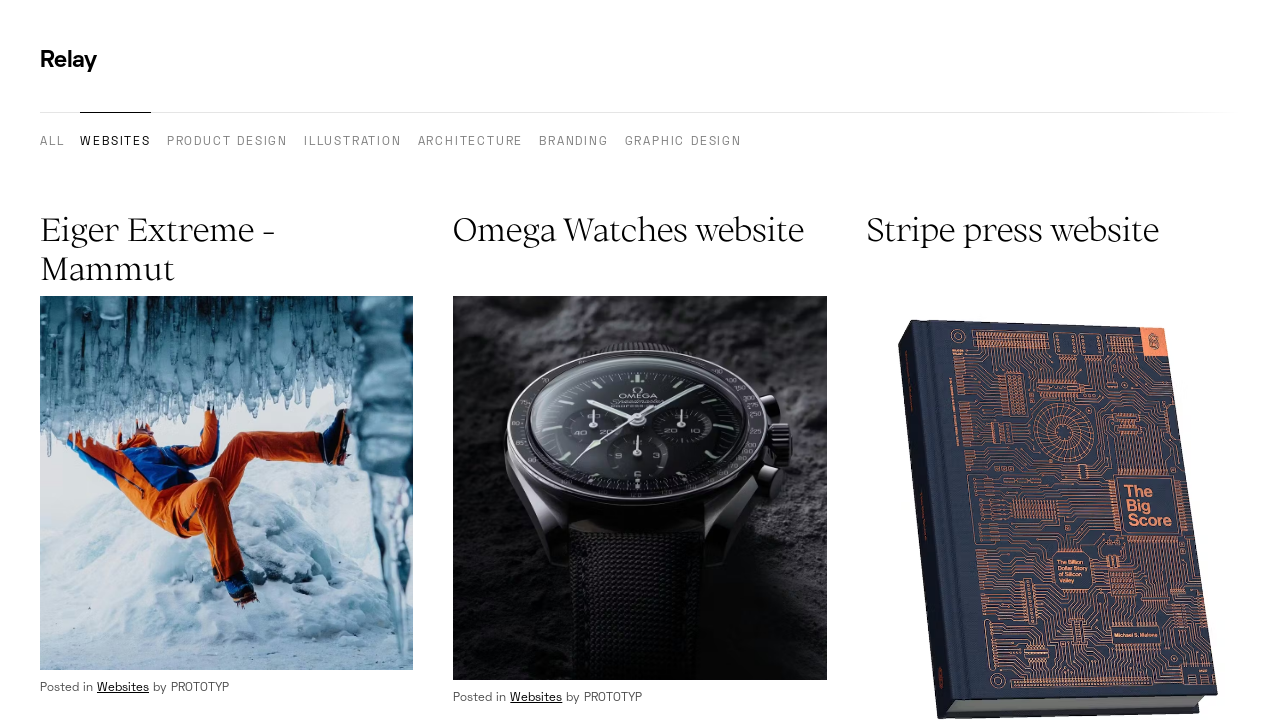